Tests file download page by verifying download links are present and clickable

Starting URL: http://the-internet.herokuapp.com/download

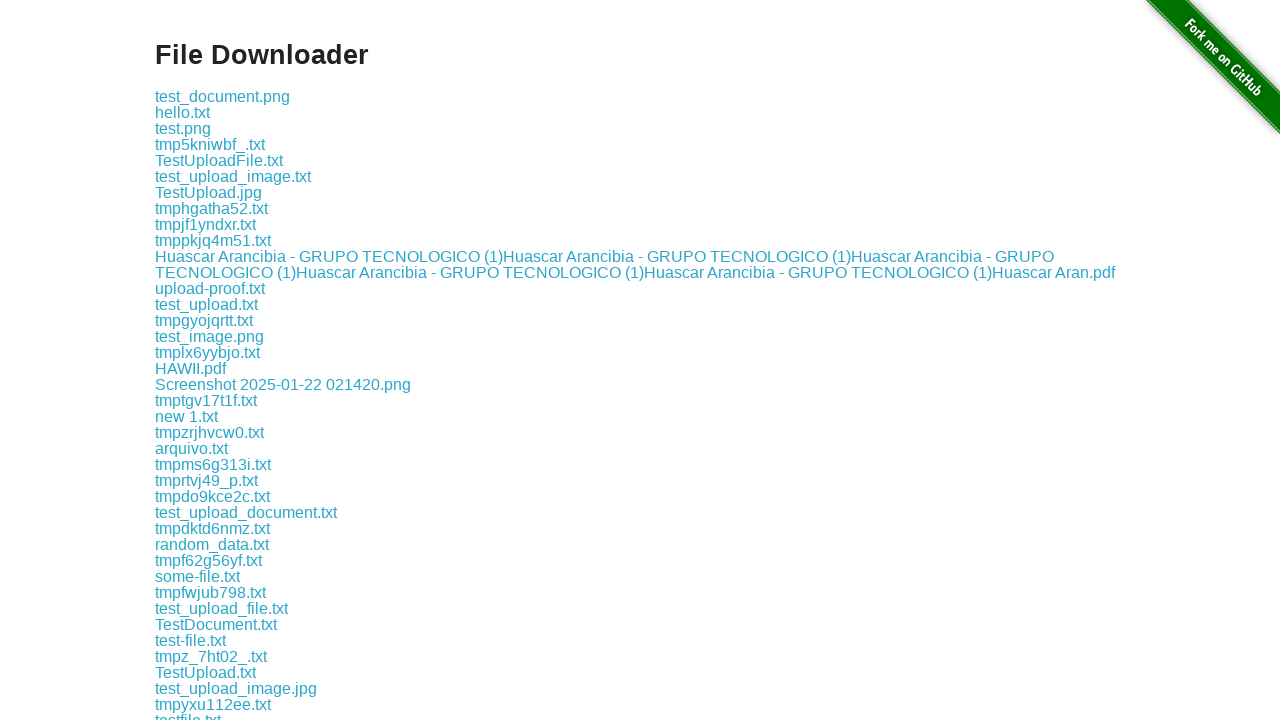

Download links loaded on the page
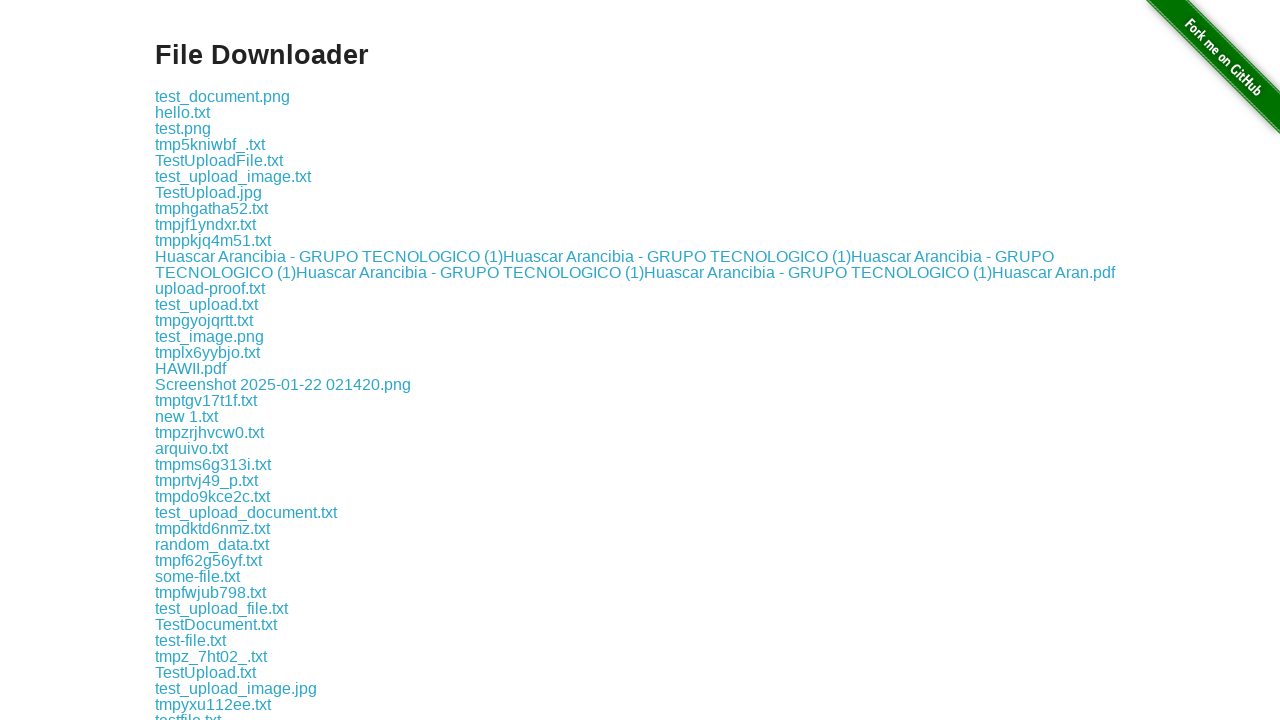

Clicked the first download link at (222, 96) on .example a >> nth=0
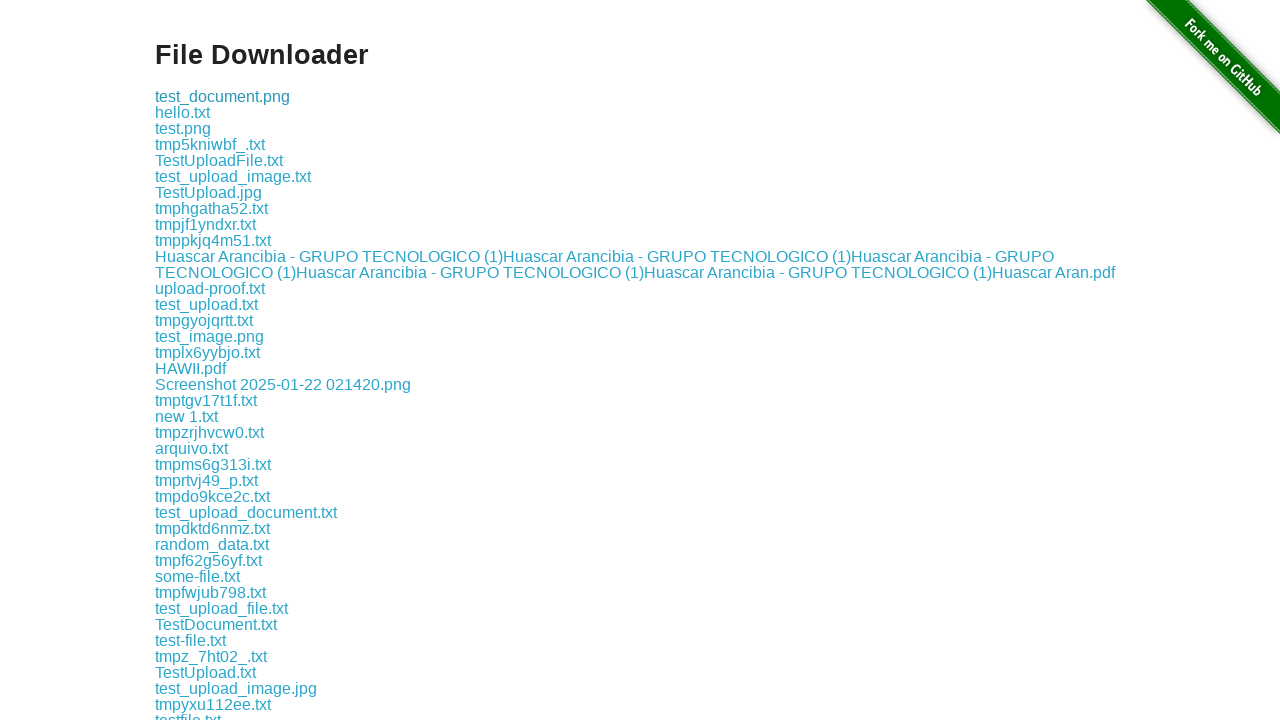

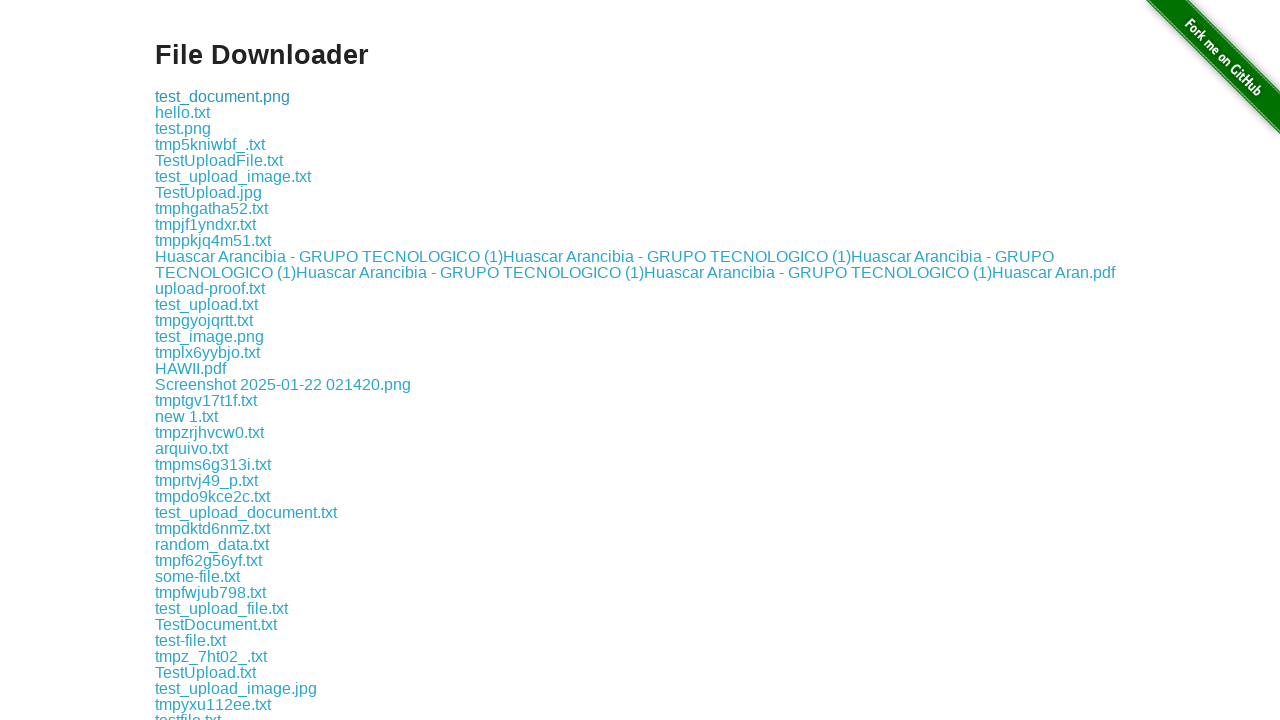